Tests a checkout form by filling in billing information (first name, last name, username, address, email), selecting country and state from dropdowns, entering payment details (credit card name, number, expiration, CVV), and submitting the form.

Starting URL: https://getbootstrap.com/docs/4.0/examples/checkout/

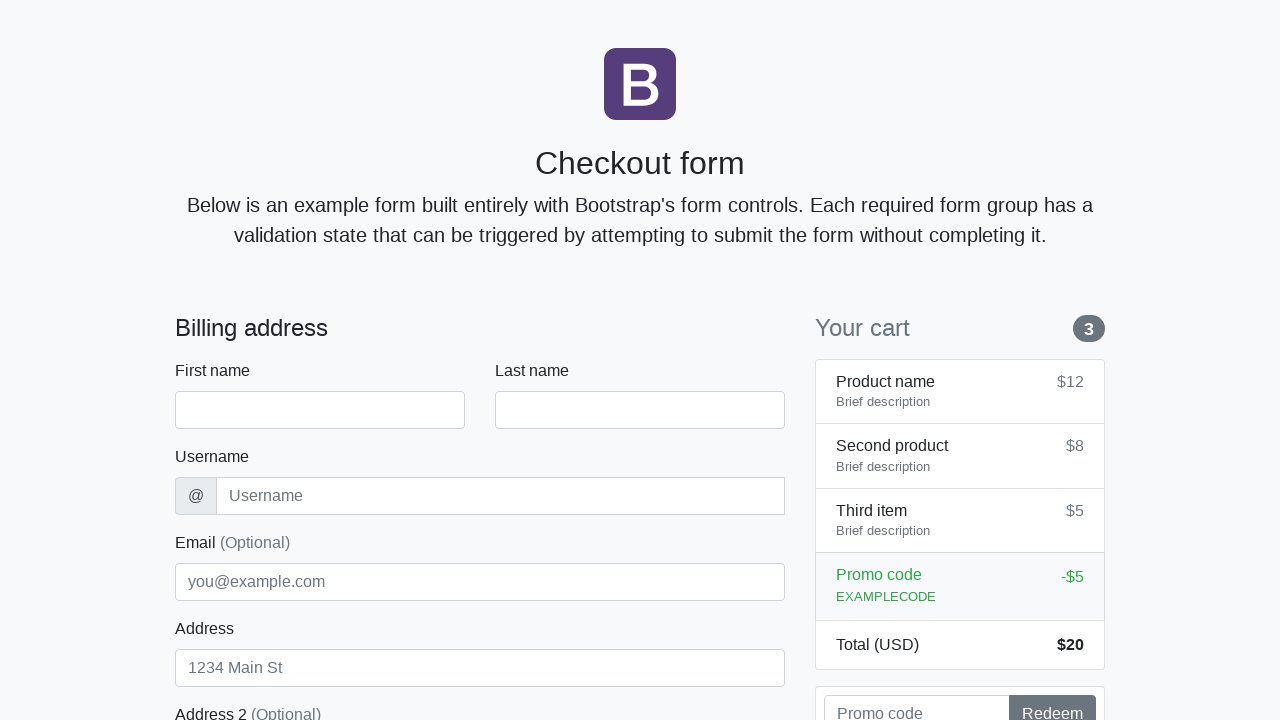

Waited for checkout form to load - first name field visible
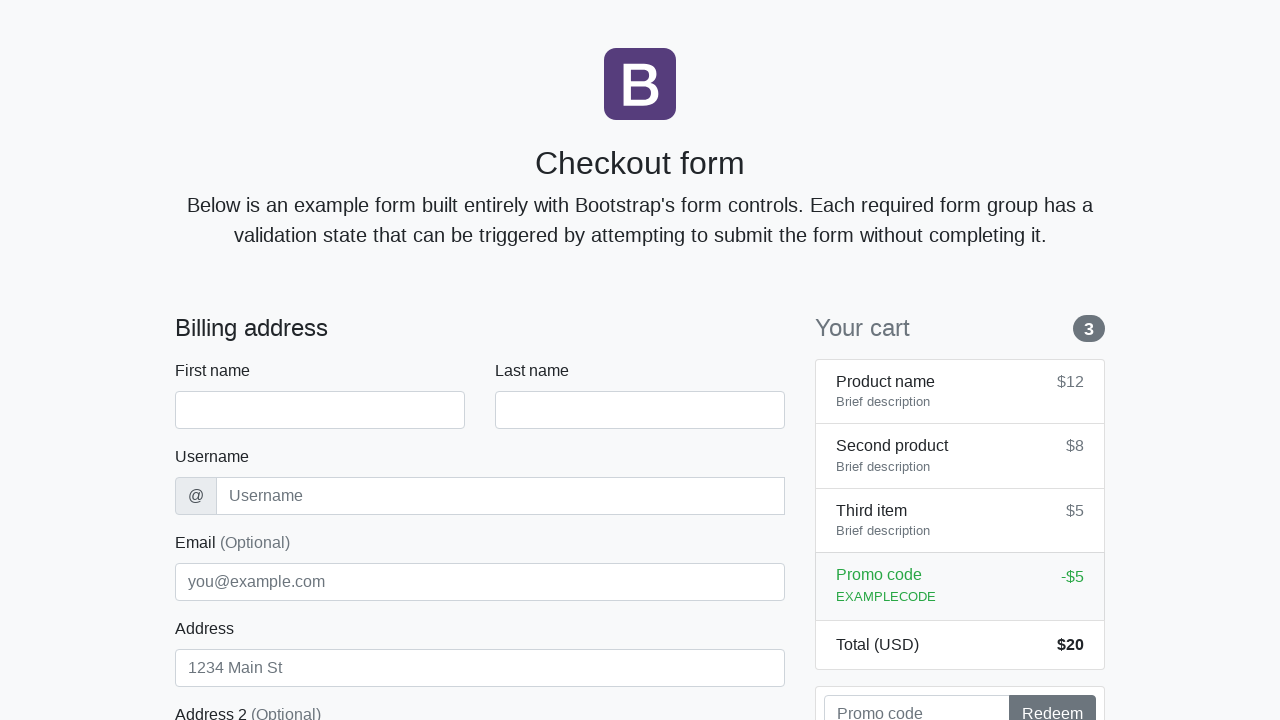

Filled first name field with 'Marcus' on #firstName
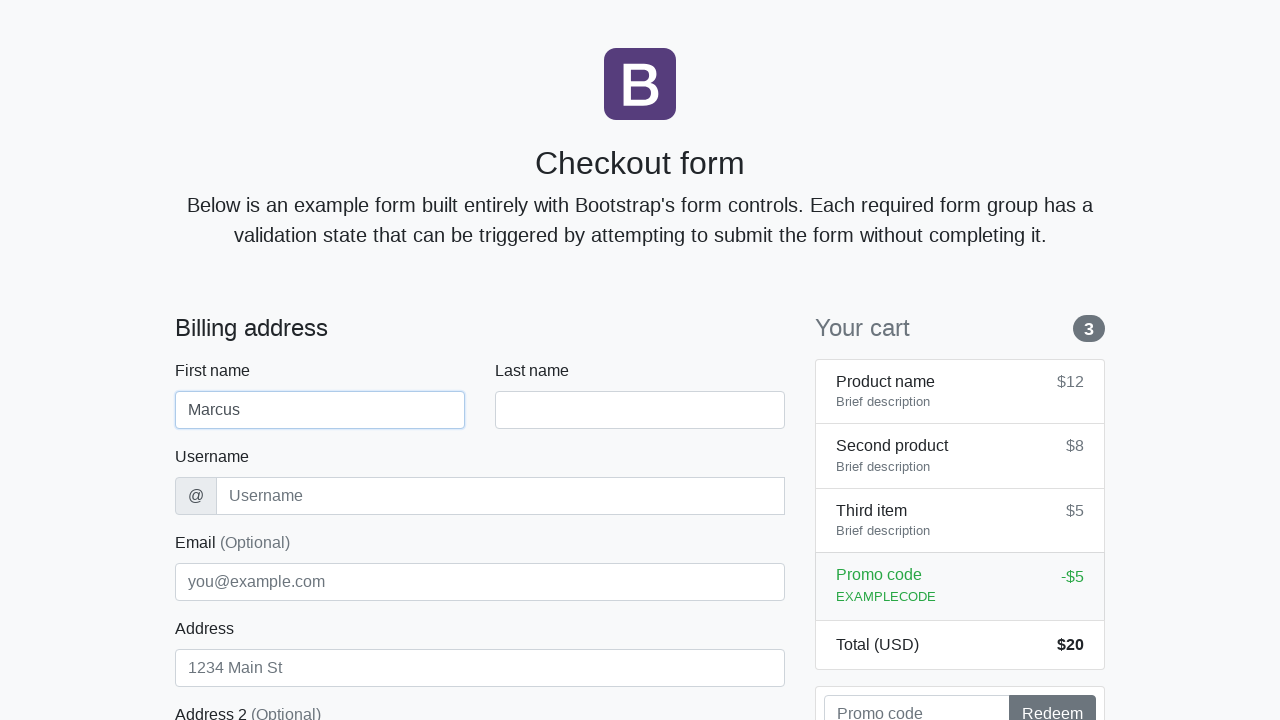

Filled last name field with 'Thompson' on #lastName
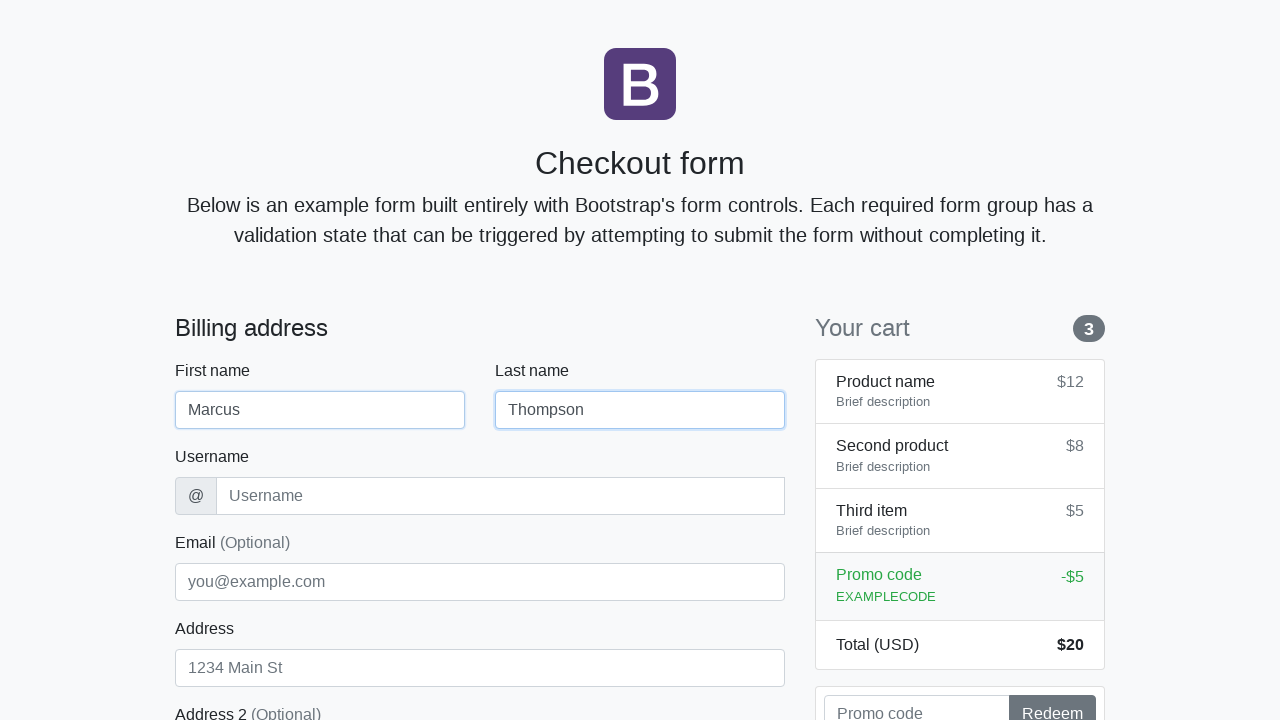

Filled username field with 'mthompson42' on #username
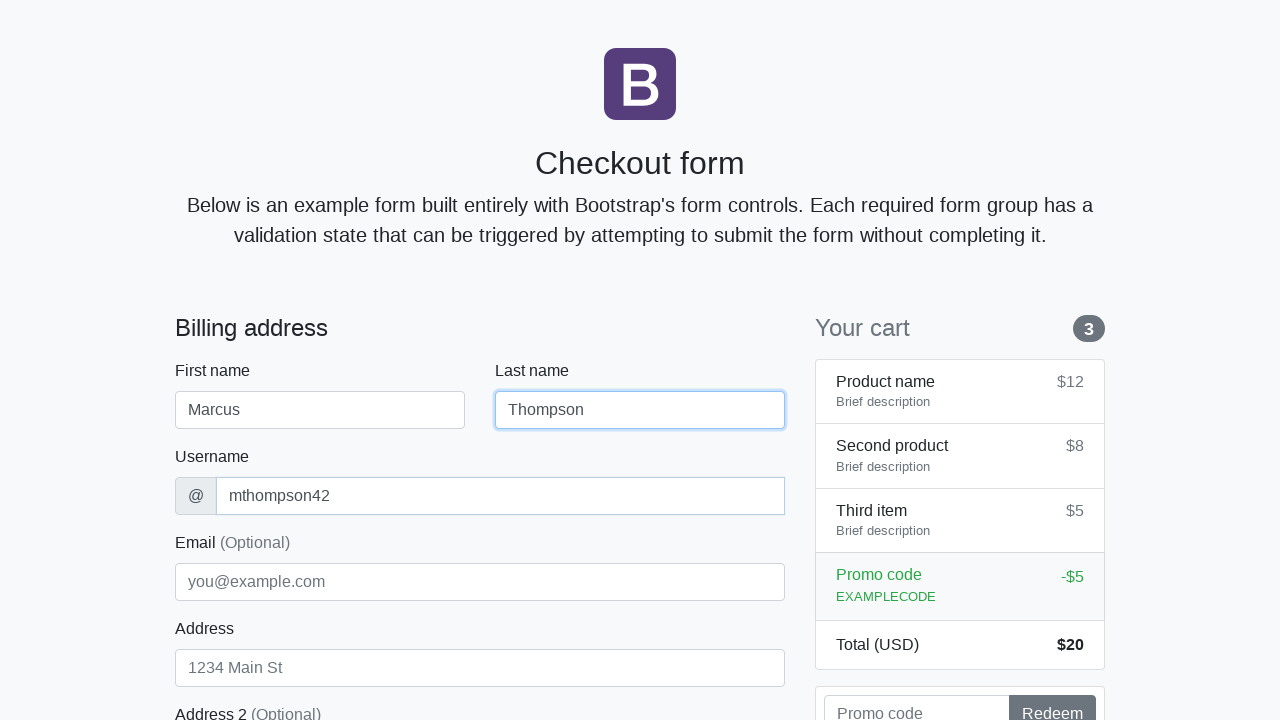

Filled address field with '742 Maple Avenue' on #address
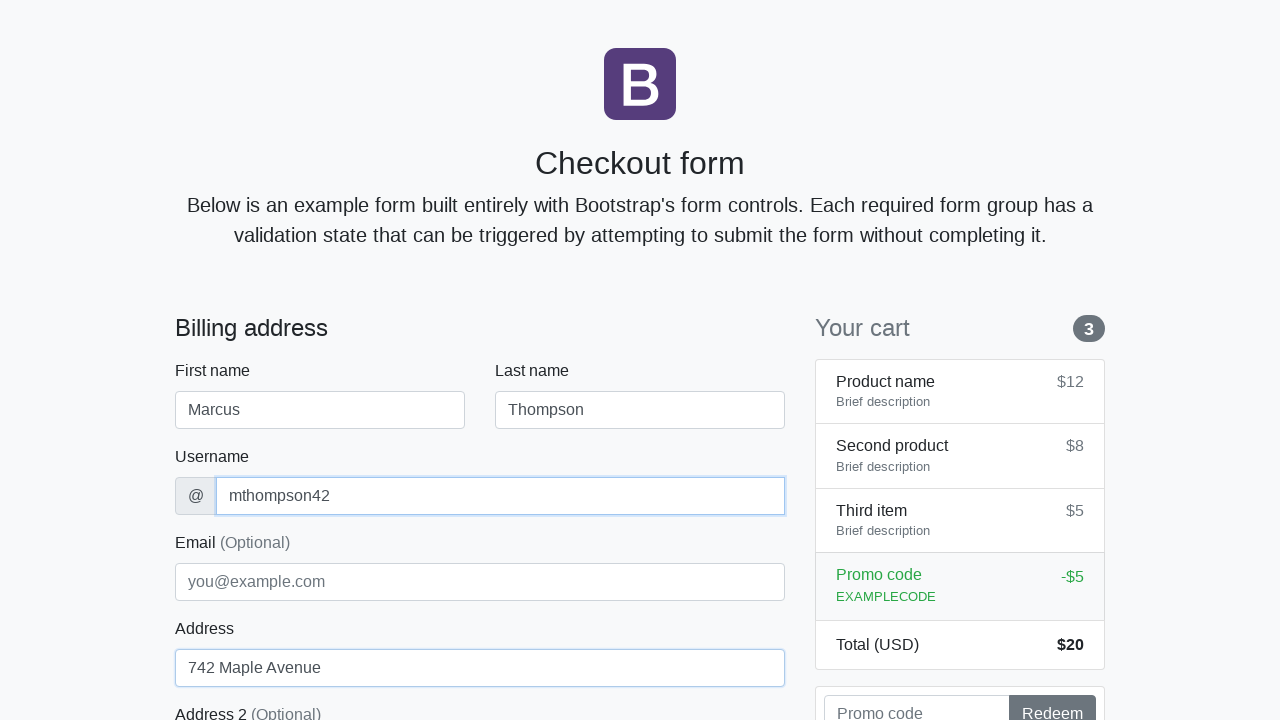

Filled email field with 'marcus.thompson@example.com' on #email
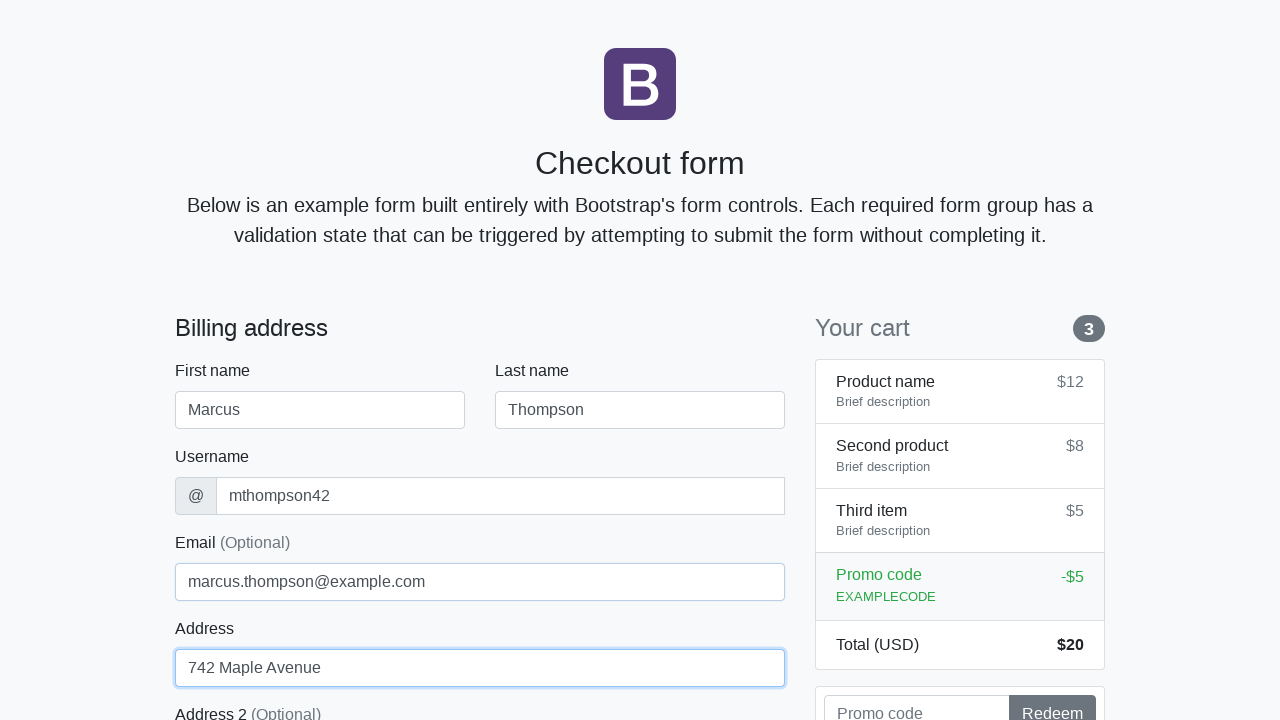

Selected 'United States' from country dropdown on #country
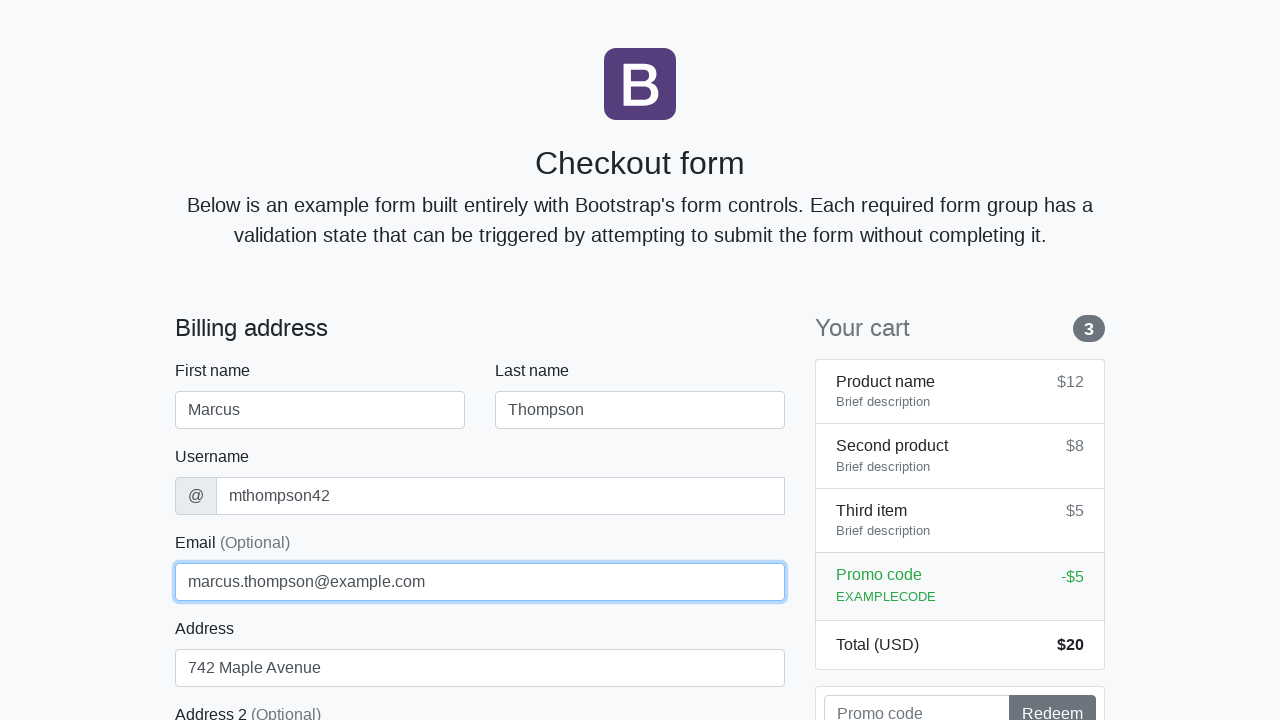

Selected 'California' from state dropdown on #state
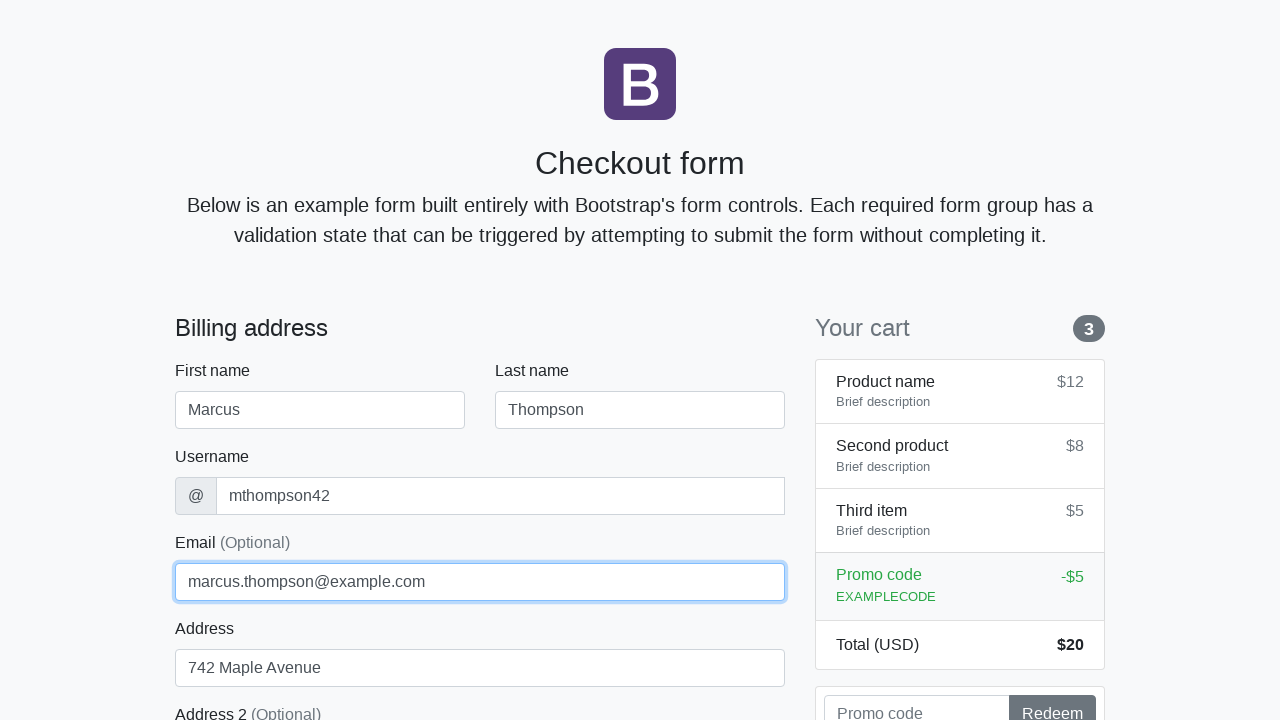

Filled zip code field with '94102' on #zip
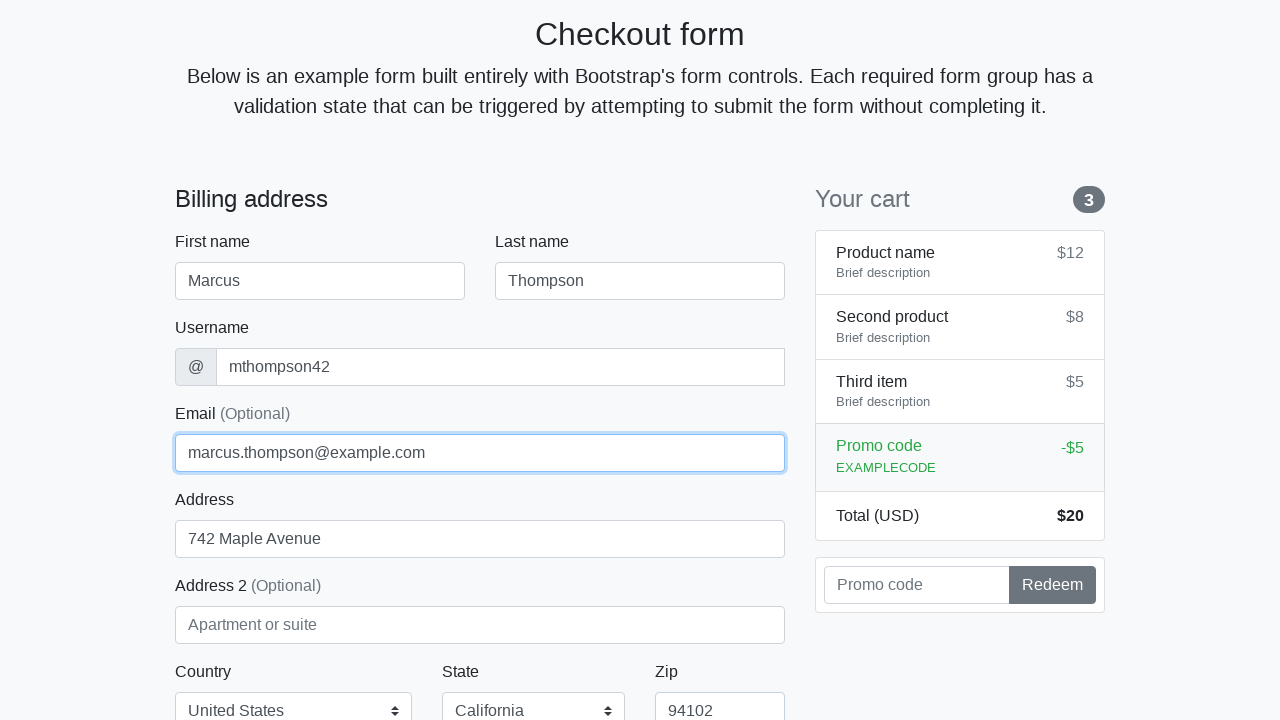

Filled credit card name field with 'Marcus Thompson' on #cc-name
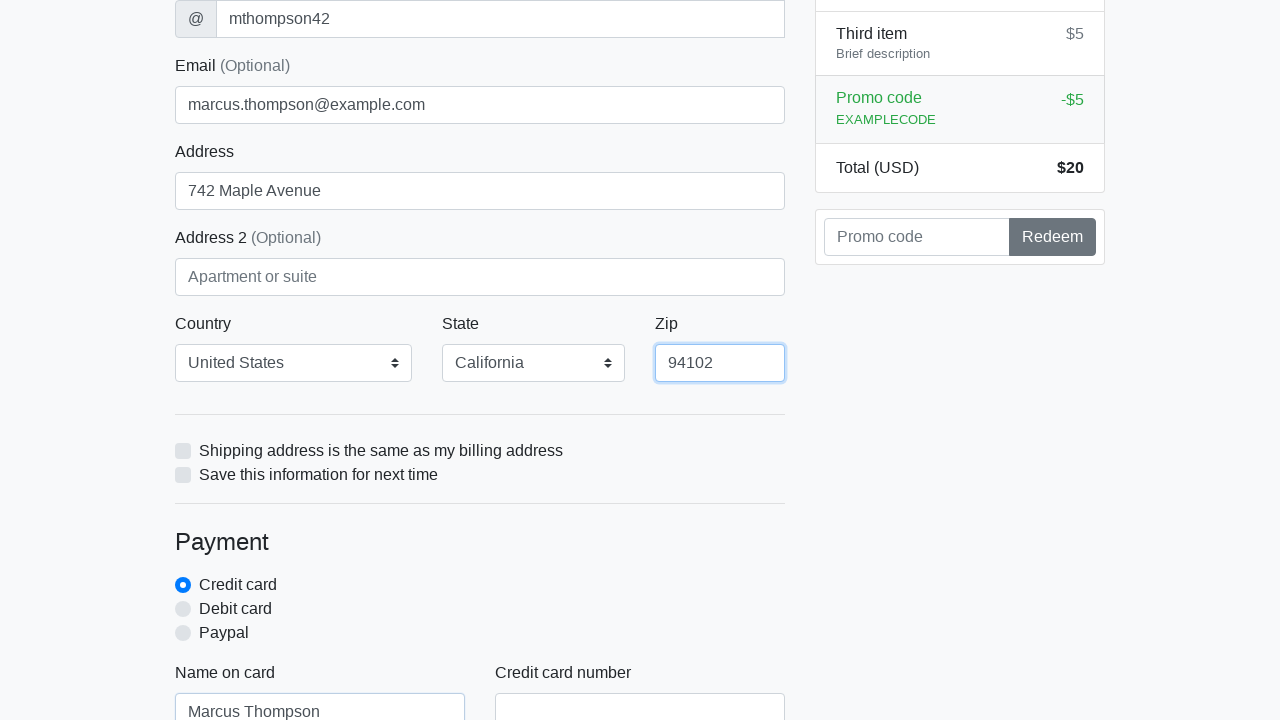

Filled credit card number field with '4532015112830366' on #cc-number
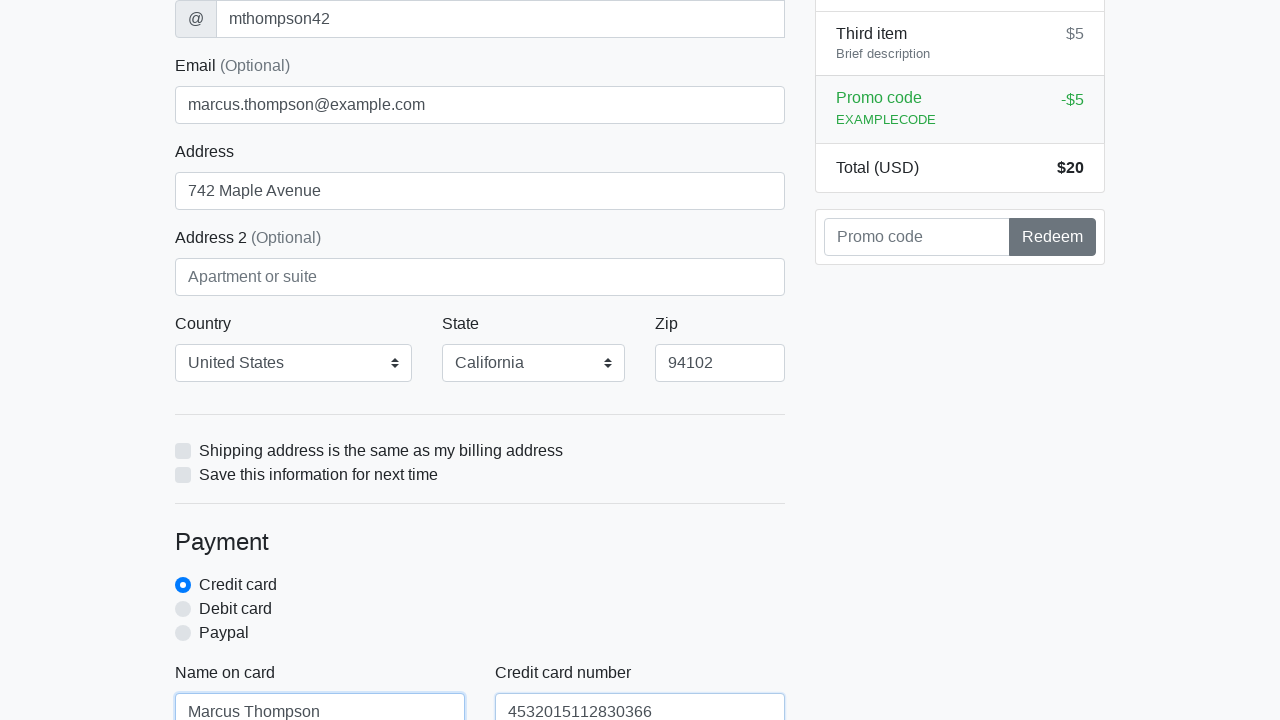

Filled credit card expiration field with '12/2025' on #cc-expiration
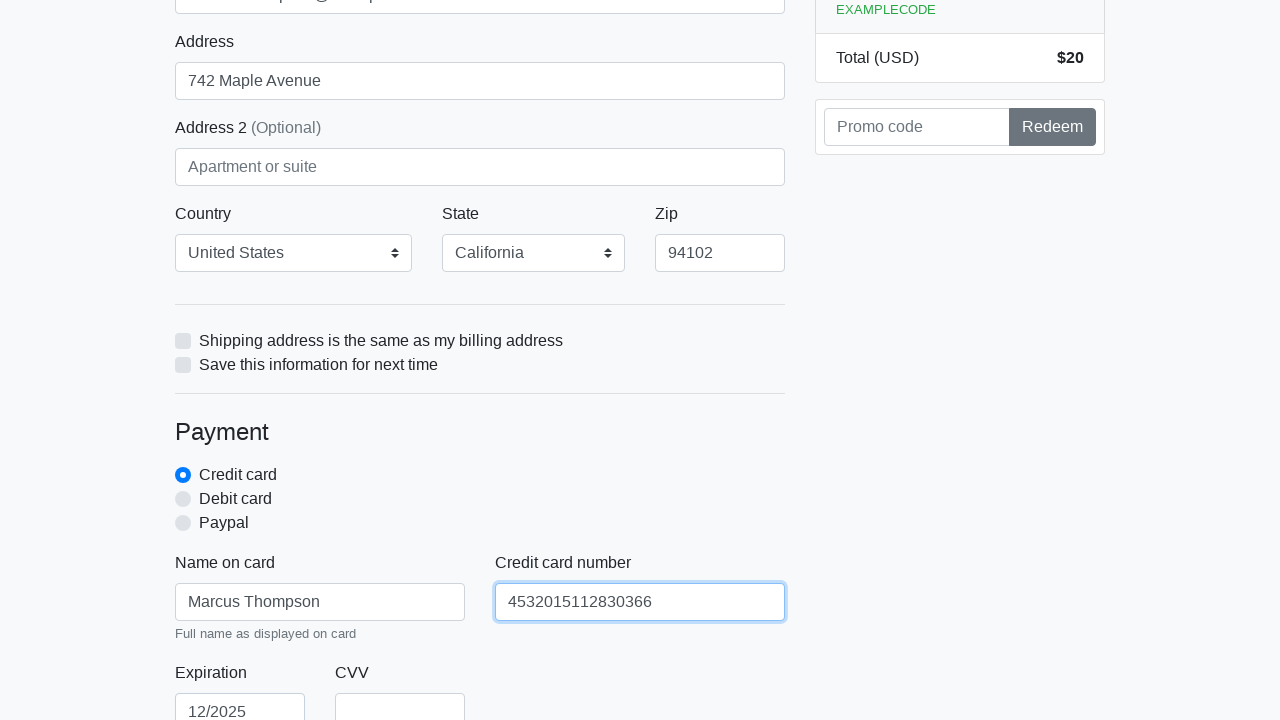

Filled credit card CVV field with '123' on #cc-cvv
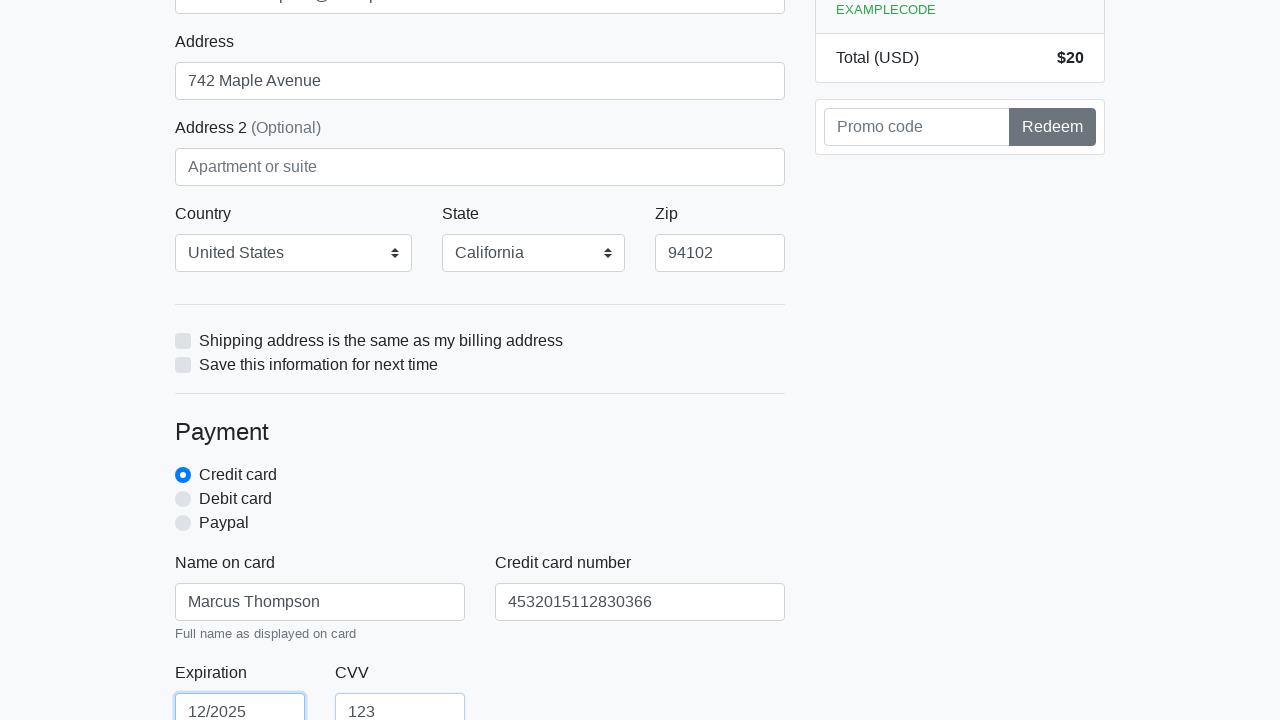

Clicked submit button to complete purchase at (480, 500) on xpath=/html/body/div/div[2]/div[2]/form/button
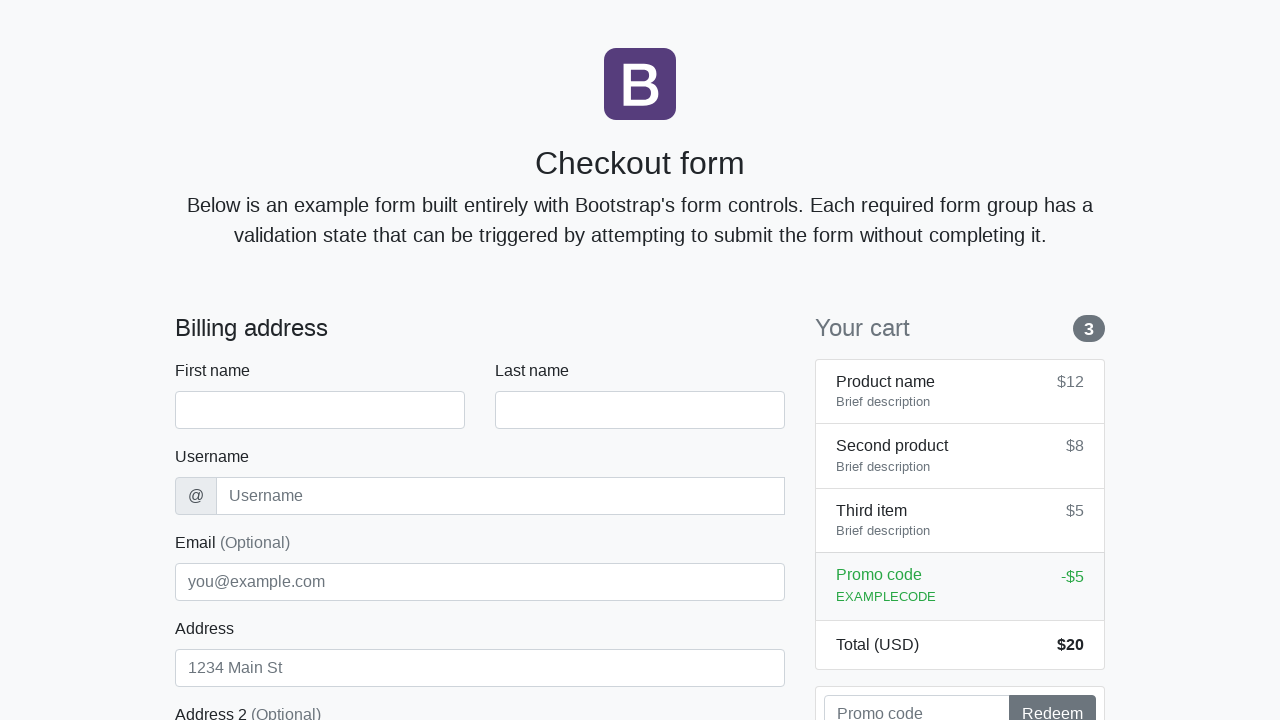

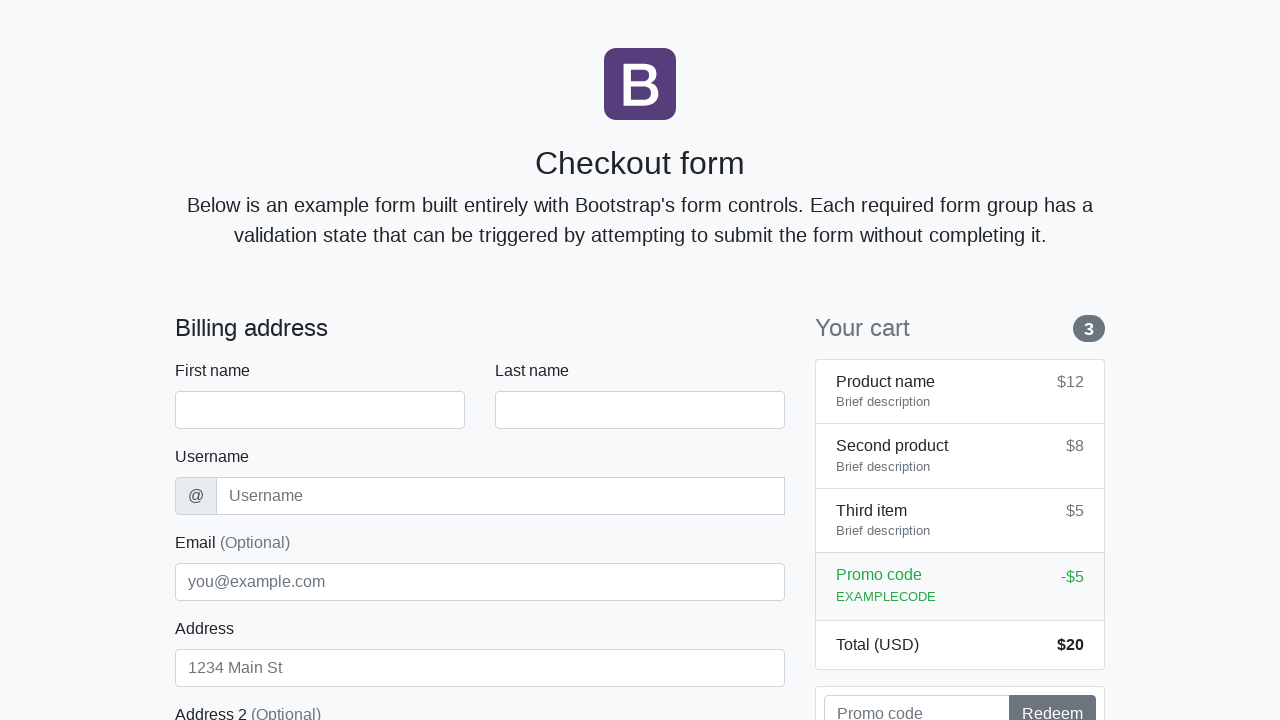